Tests navigation with explicit timeout options by navigating and using back, forward, and reload with custom timeouts

Starting URL: https://github.com/microsoft/playwright-dotnet

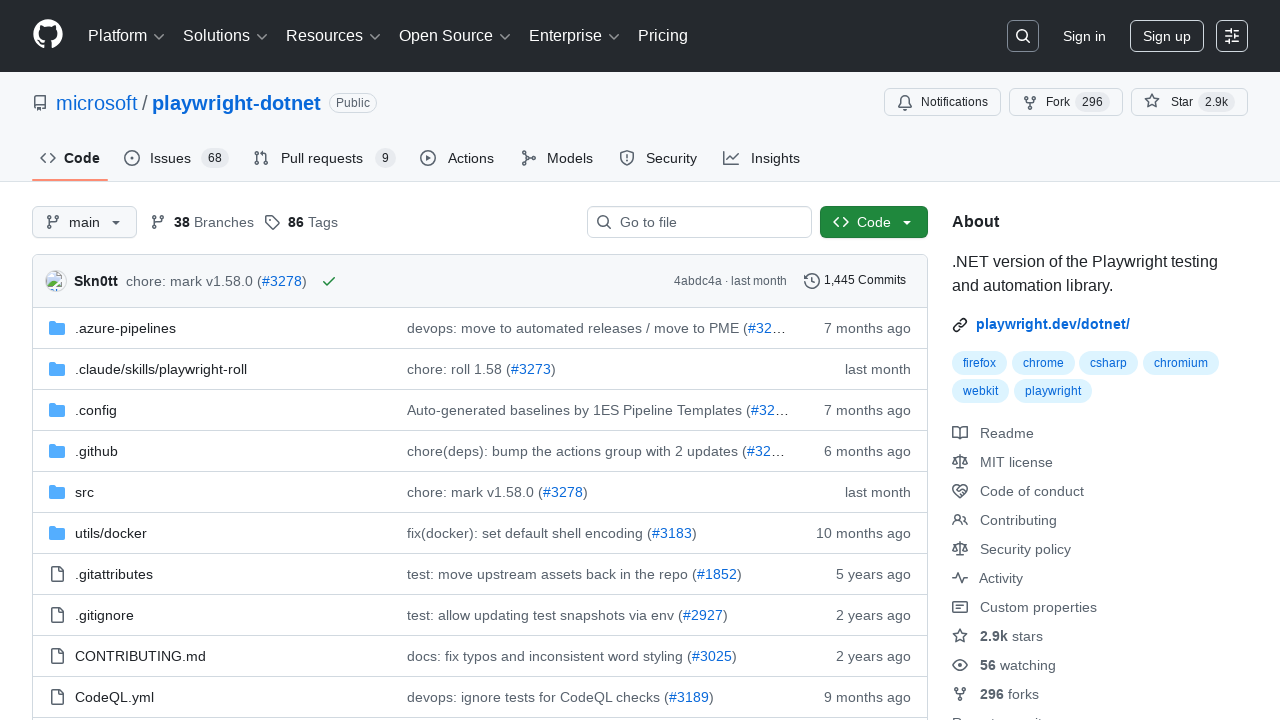

Navigated back with 30000ms timeout
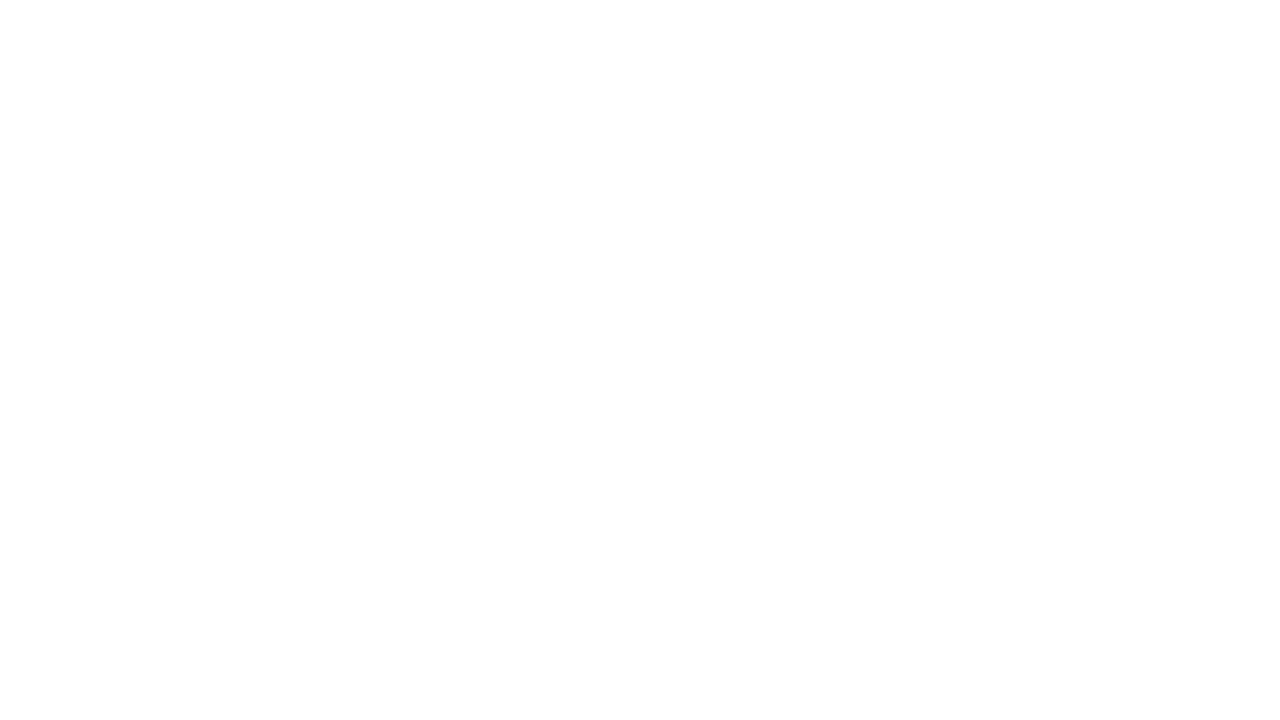

Navigated forward with 30000ms timeout
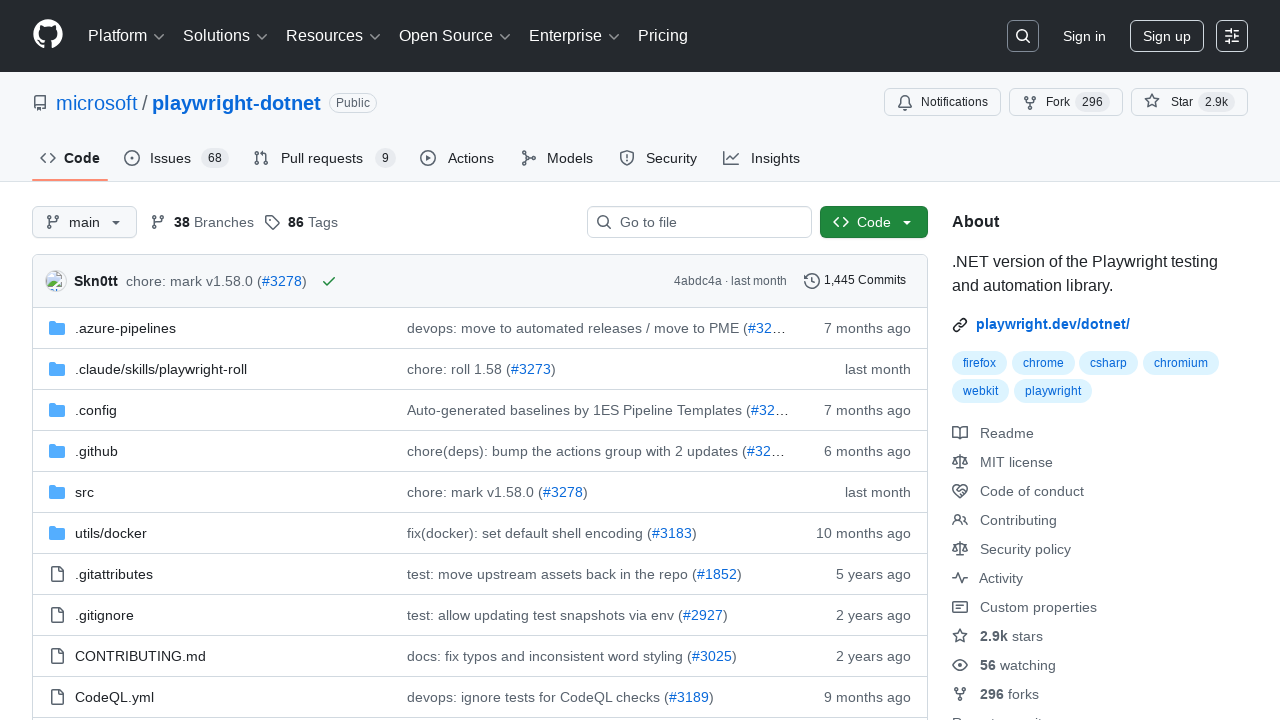

Reloaded page with 30000ms timeout
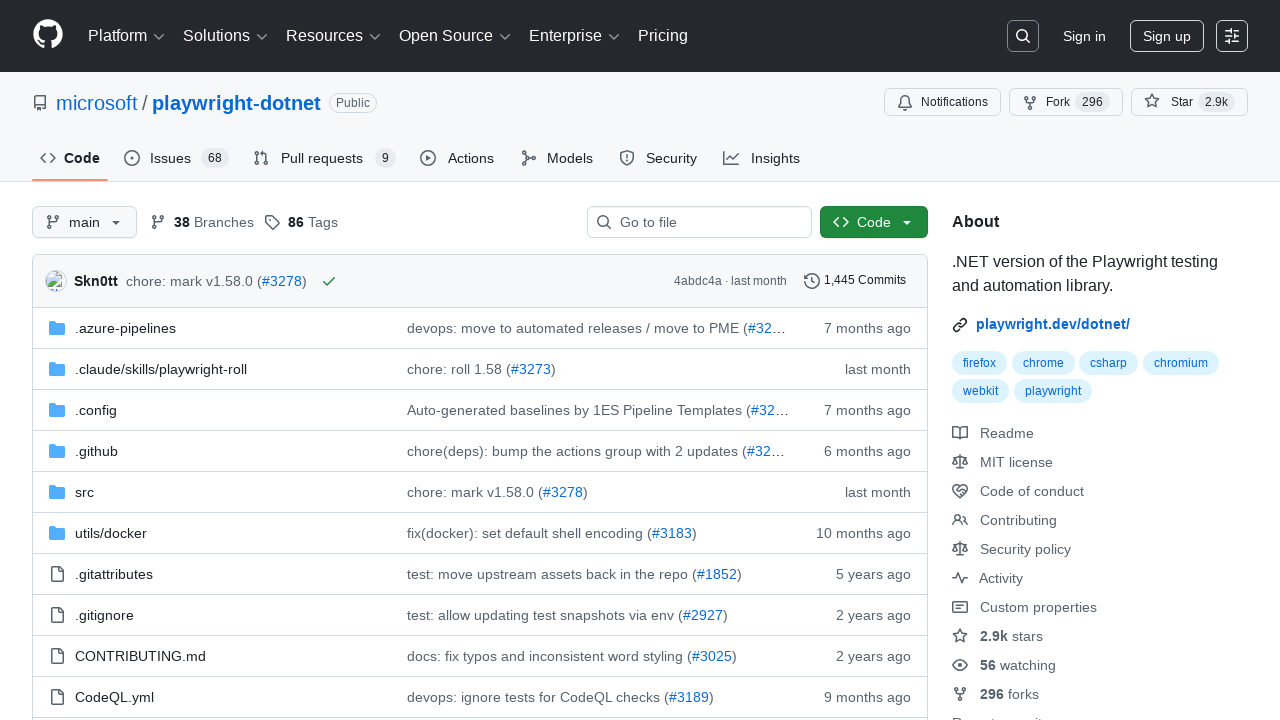

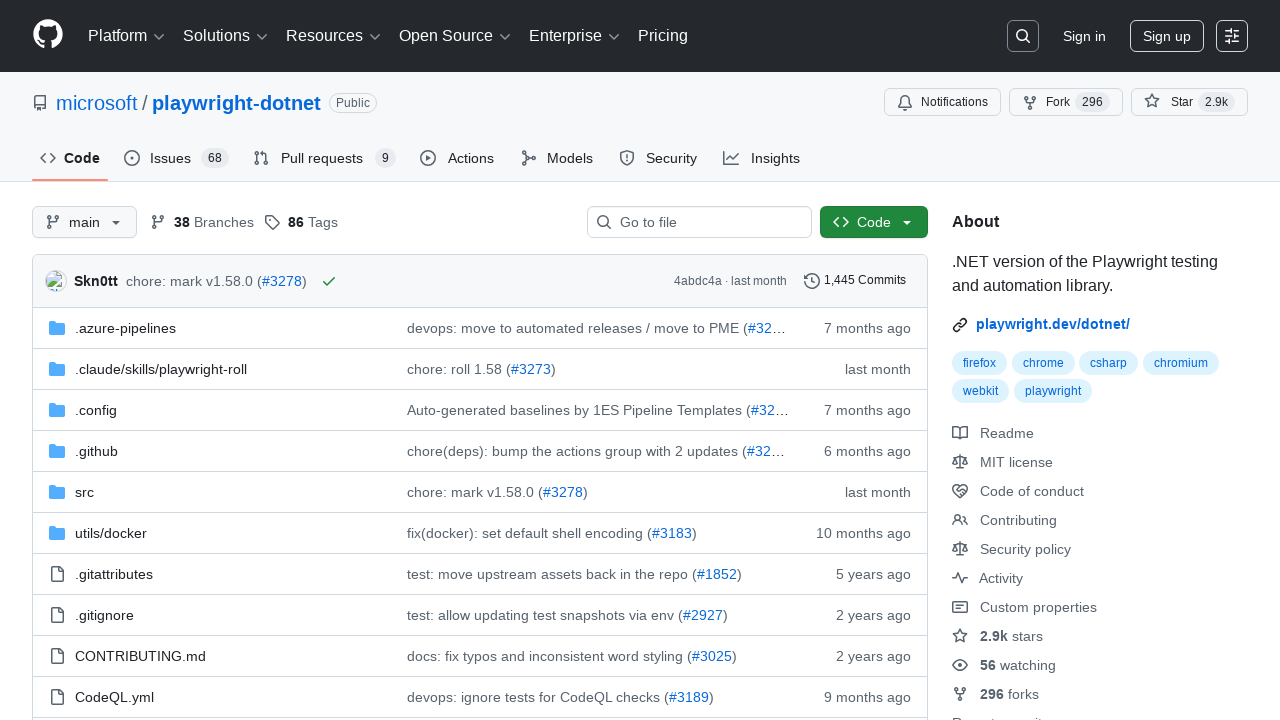